Tests navigation from the inputs page to the home page by clicking the "Home" link and verifying the page title is "Practice"

Starting URL: https://practice.cydeo.com/inputs

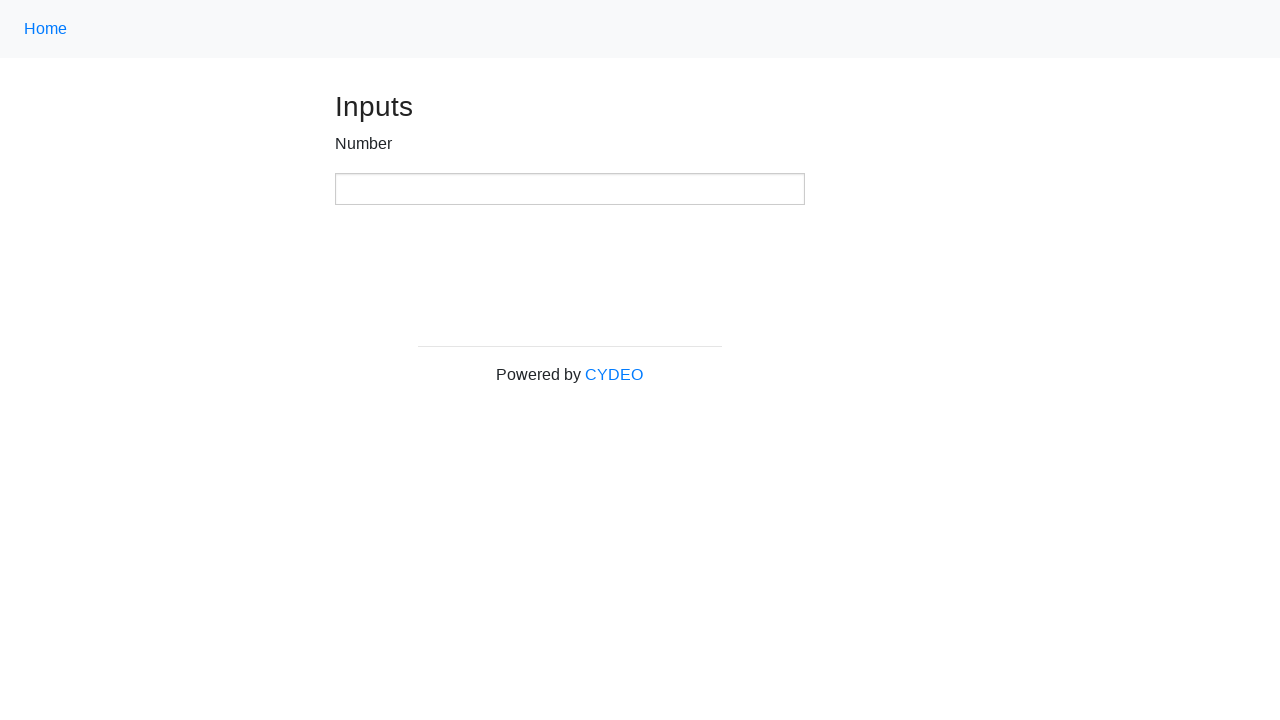

Clicked 'Home' link using nav-link class at (46, 29) on .nav-link
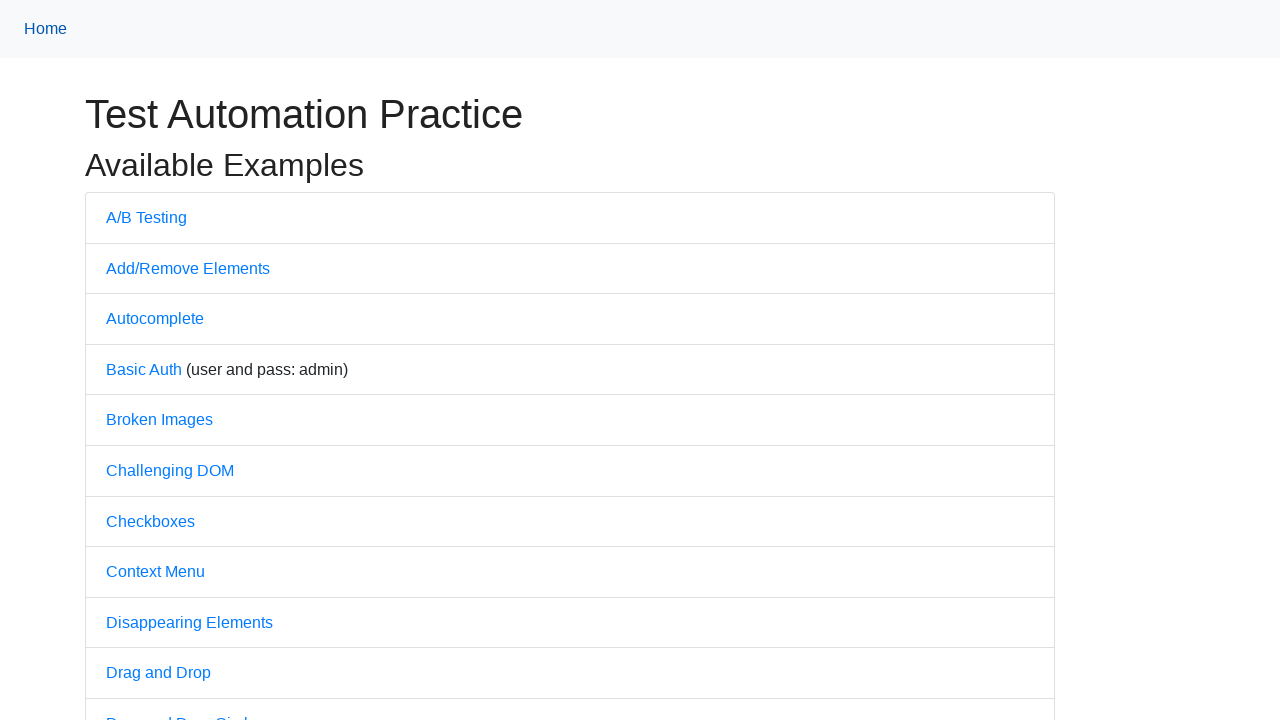

Waited for page to load - domcontentloaded state reached
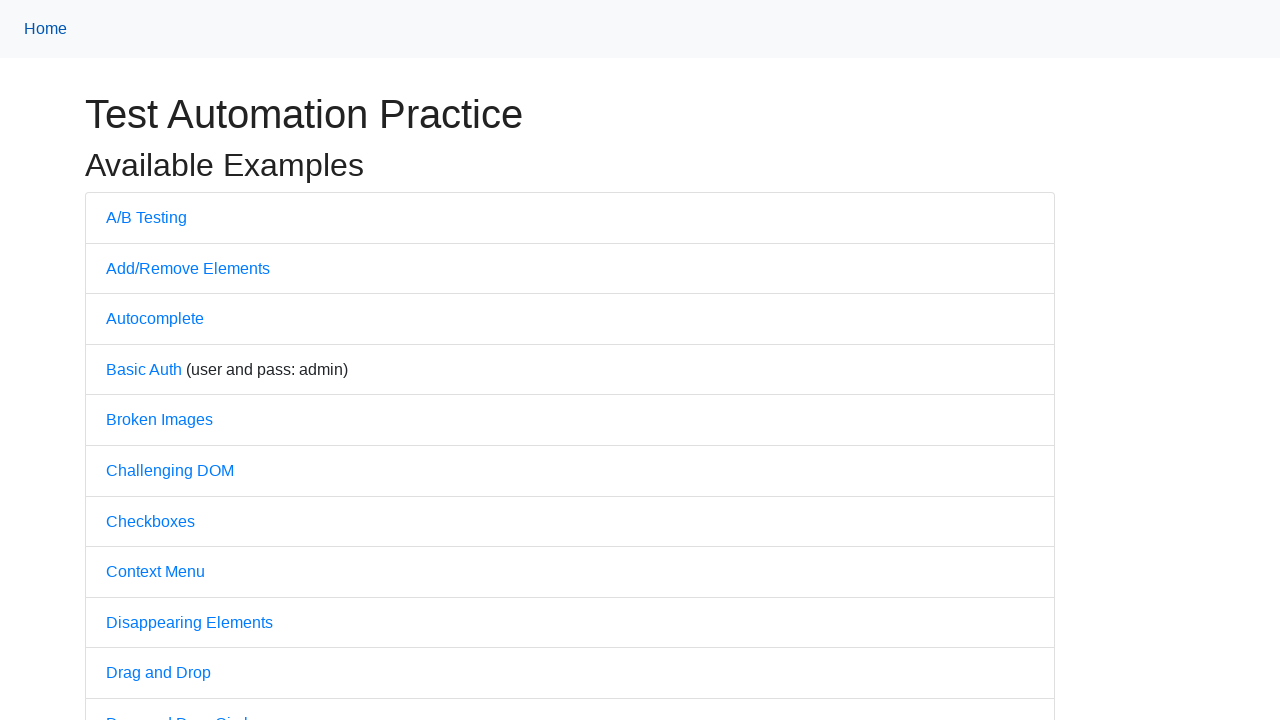

Verified page title is 'Practice'
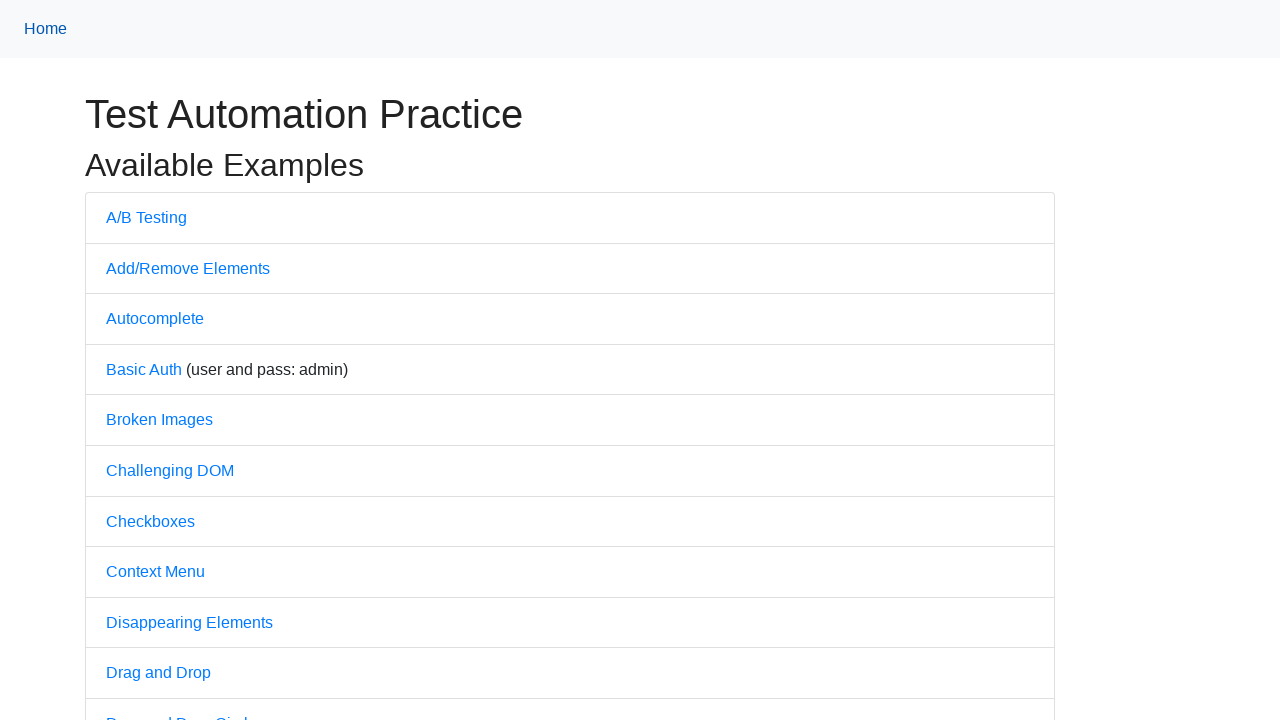

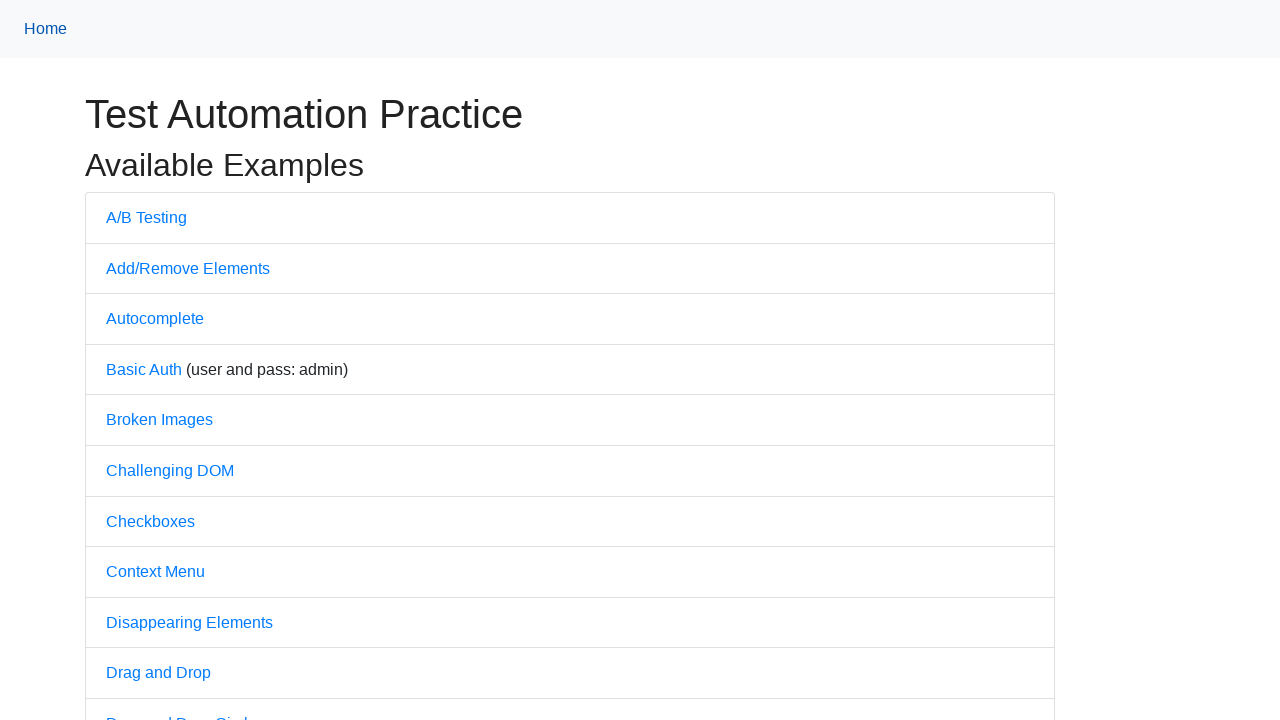